Tests a math exercise page by reading a value from the page, calculating a mathematical function (log of absolute value of 12*sin(x)), entering the answer, checking a robot checkbox, selecting a radio button, and submitting the form.

Starting URL: http://suninjuly.github.io/math.html

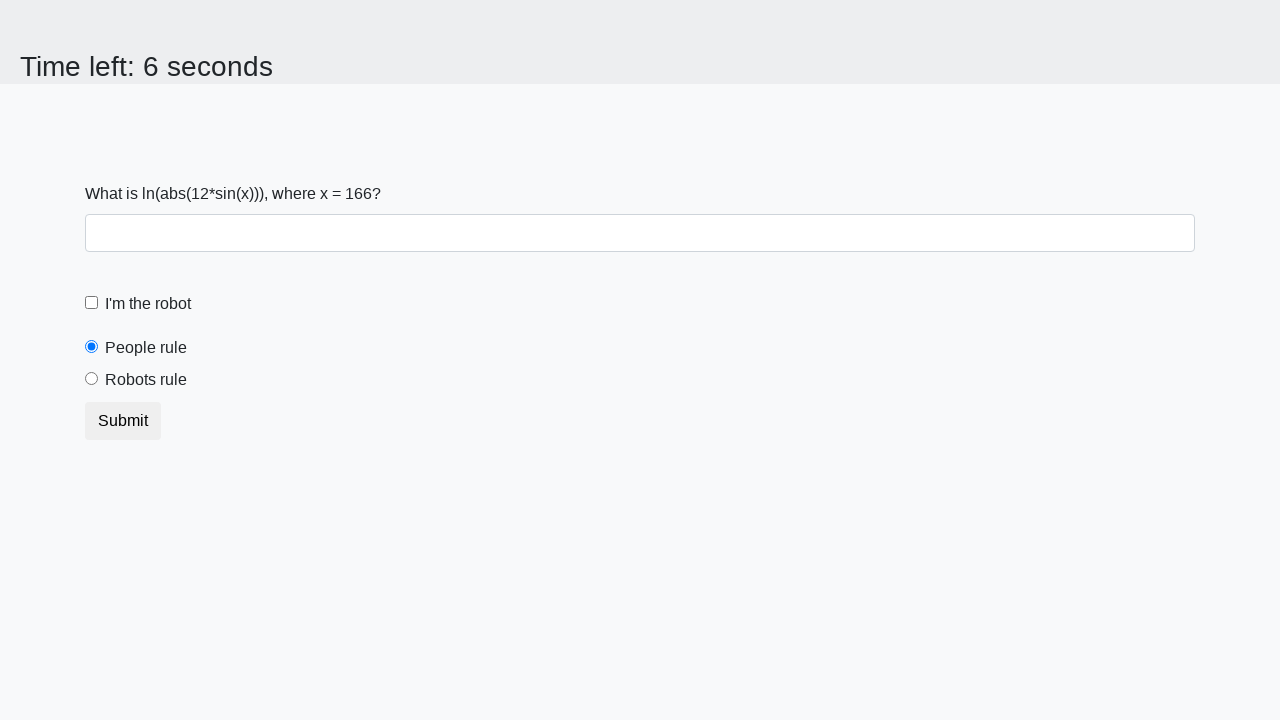

Read x value from page element #input_value
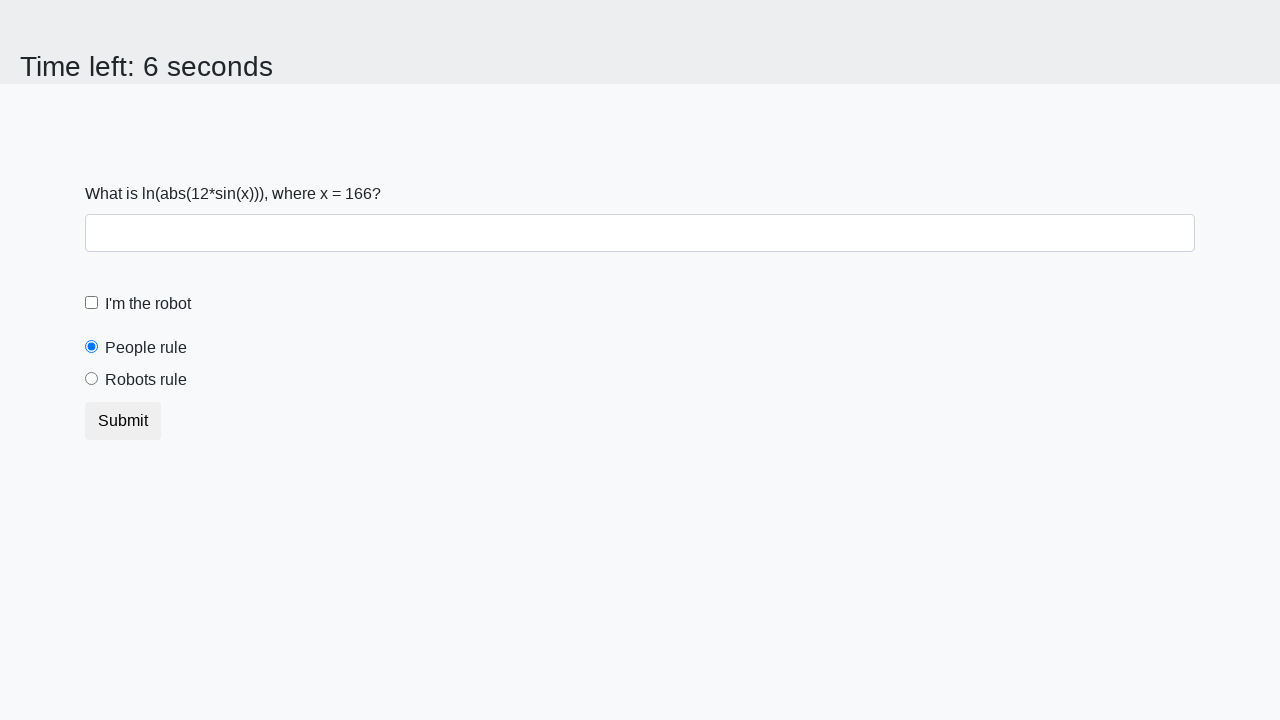

Calculated mathematical answer: log(abs(12*sin(166))) = 1.7577714939453888
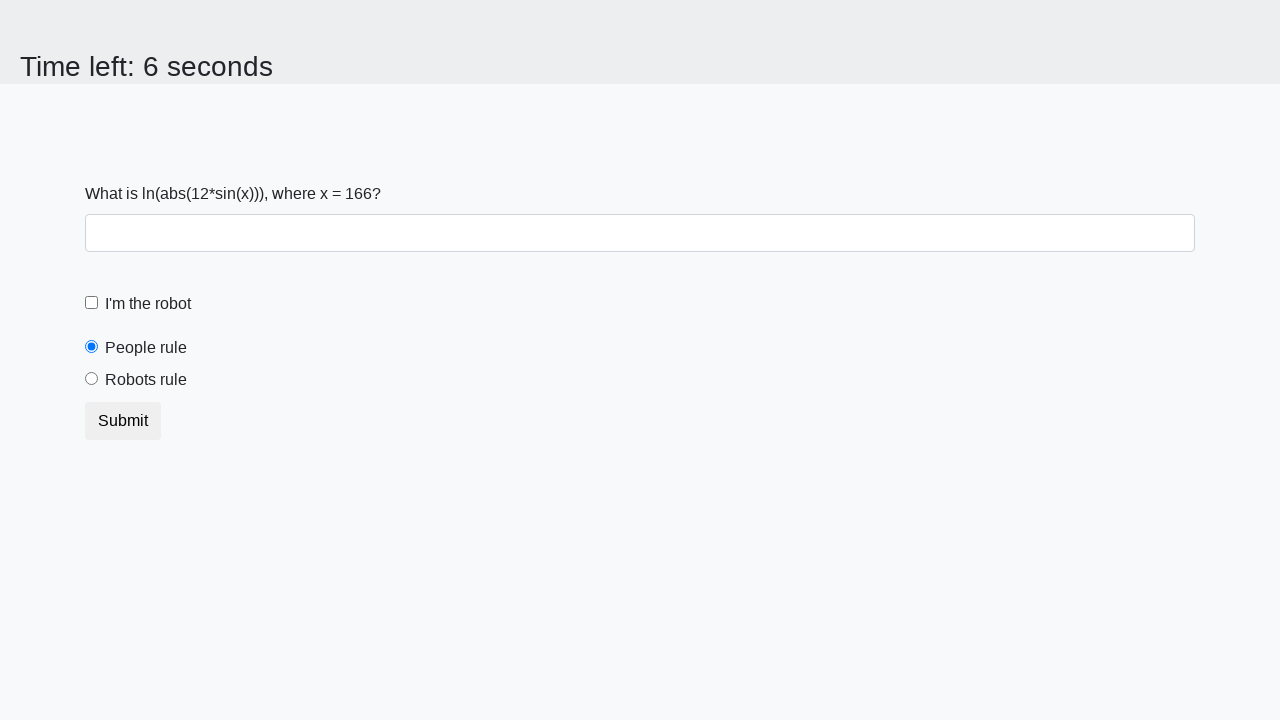

Entered calculated answer '1.7577714939453888' in #answer field on #answer
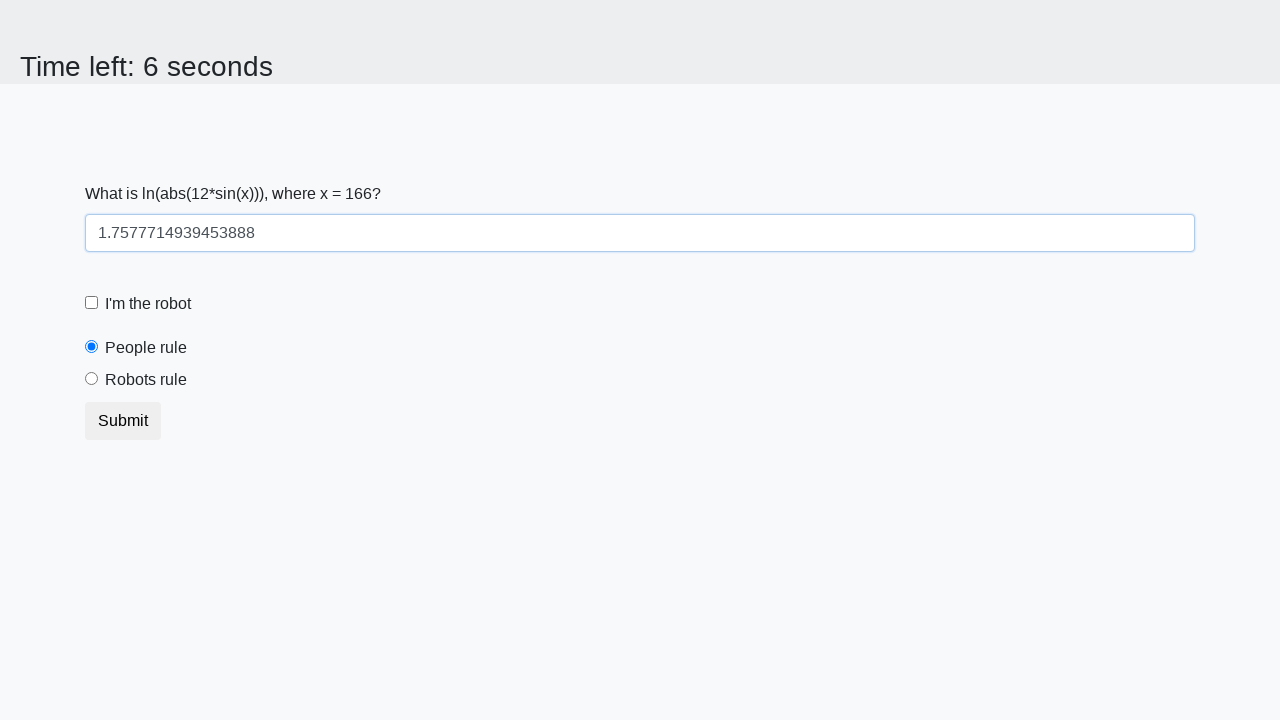

Checked the 'I'm the robot' checkbox at (92, 303) on #robotCheckbox
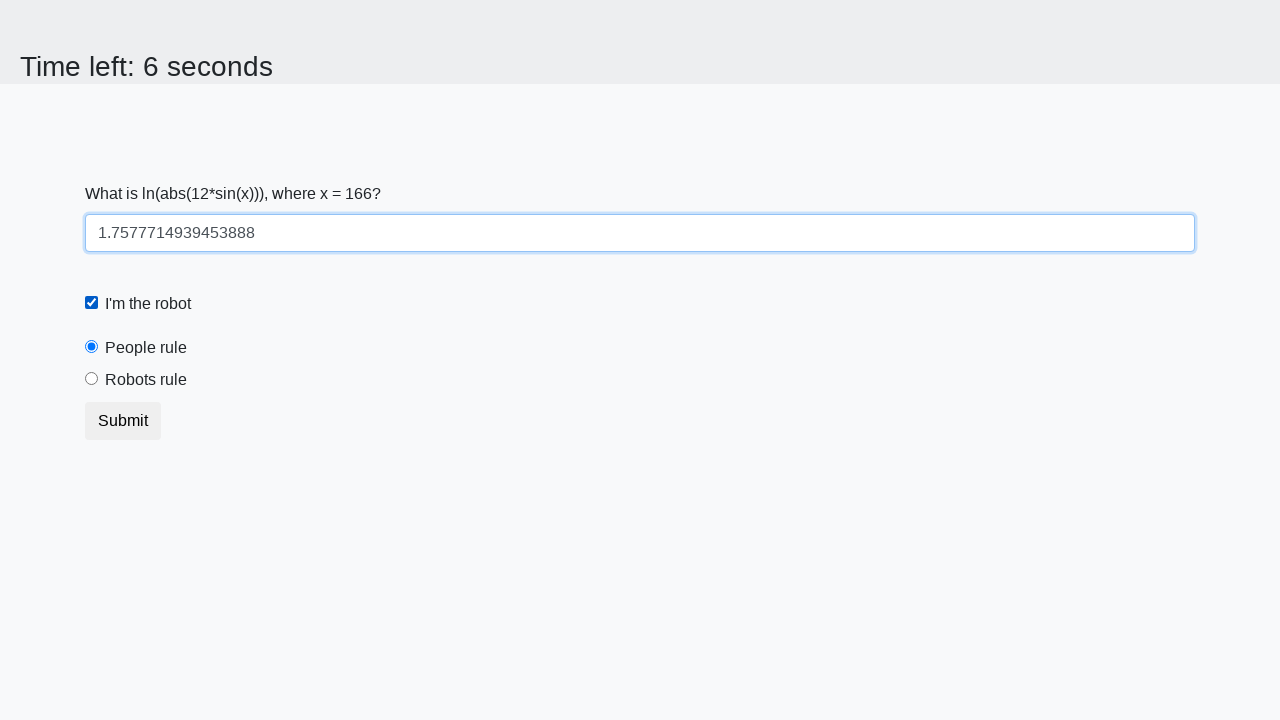

Selected 'Robots rule!' radio button at (92, 379) on #robotsRule
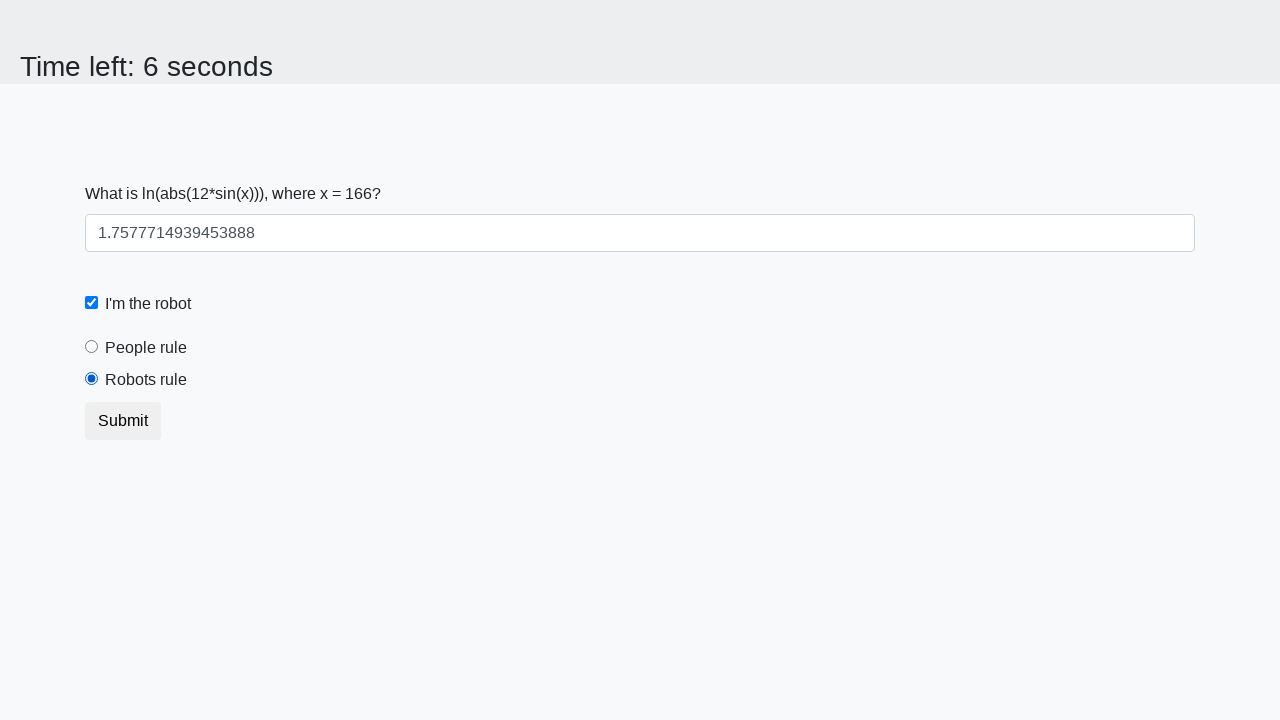

Clicked Submit button to submit the form at (123, 421) on button:has-text('Submit')
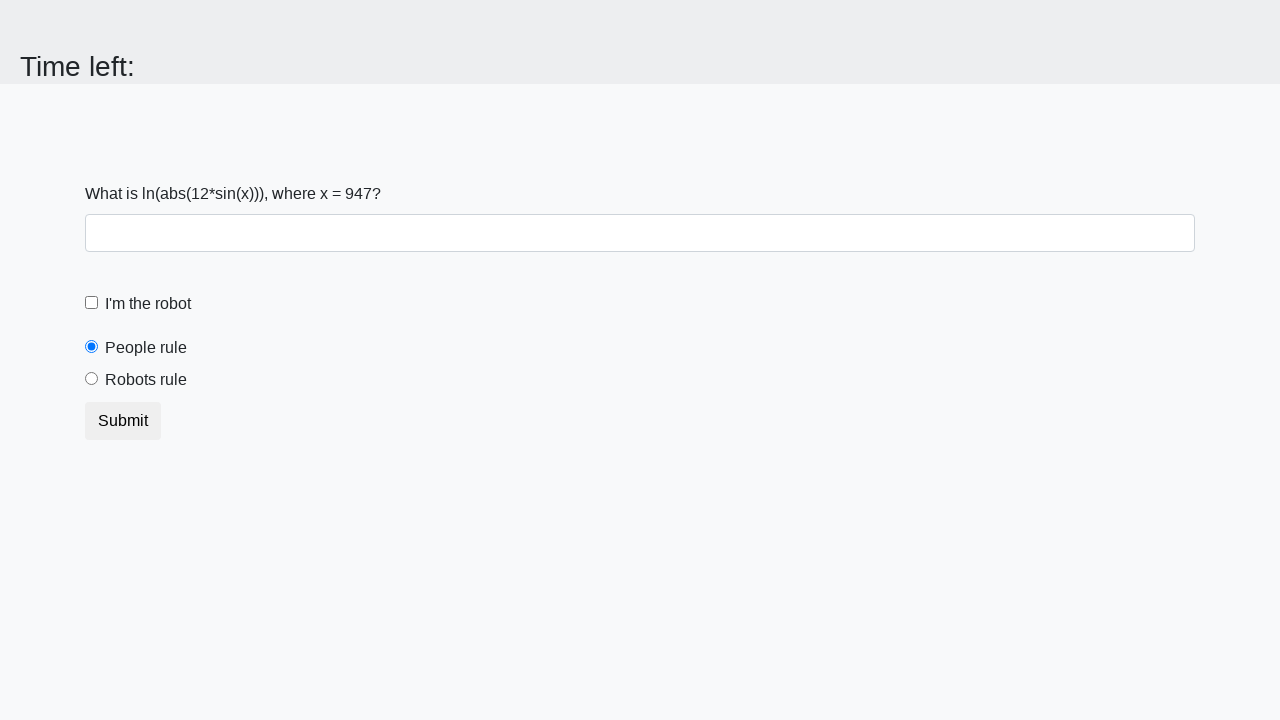

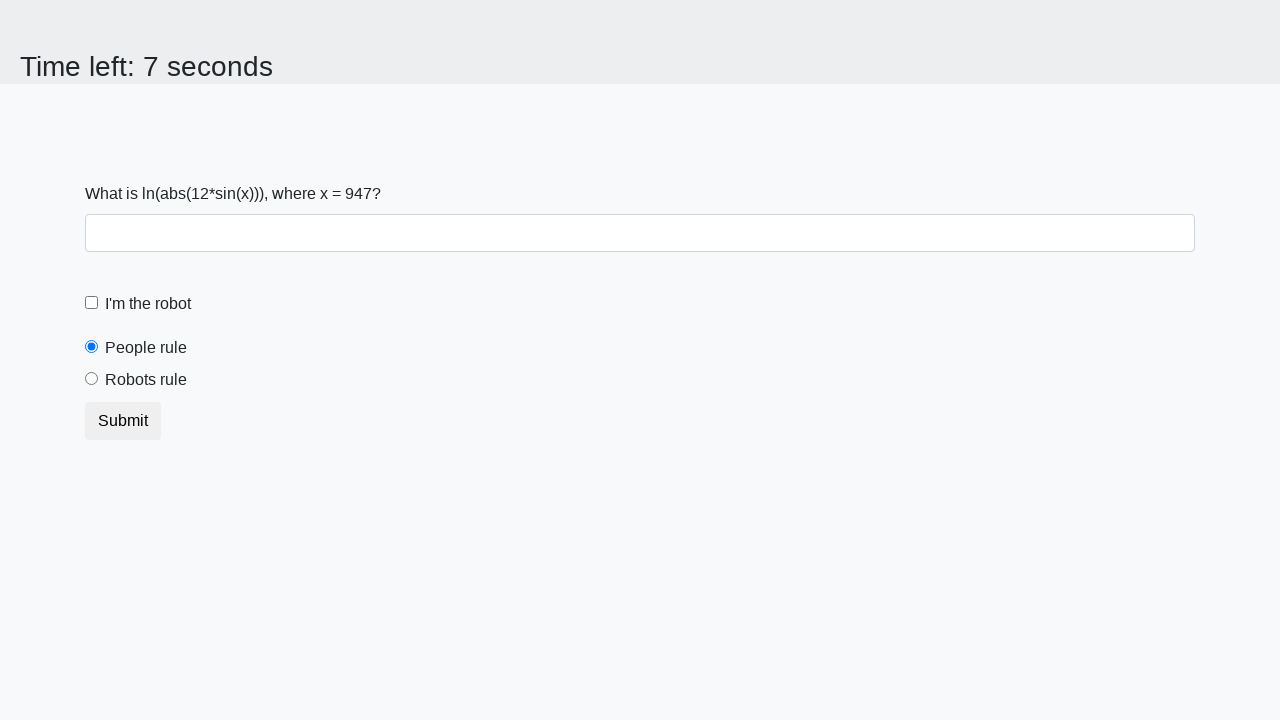